Tests that clicking the "Due" column header sorts the table values in ascending order by verifying the due amounts are ordered from lowest to highest

Starting URL: http://the-internet.herokuapp.com/tables

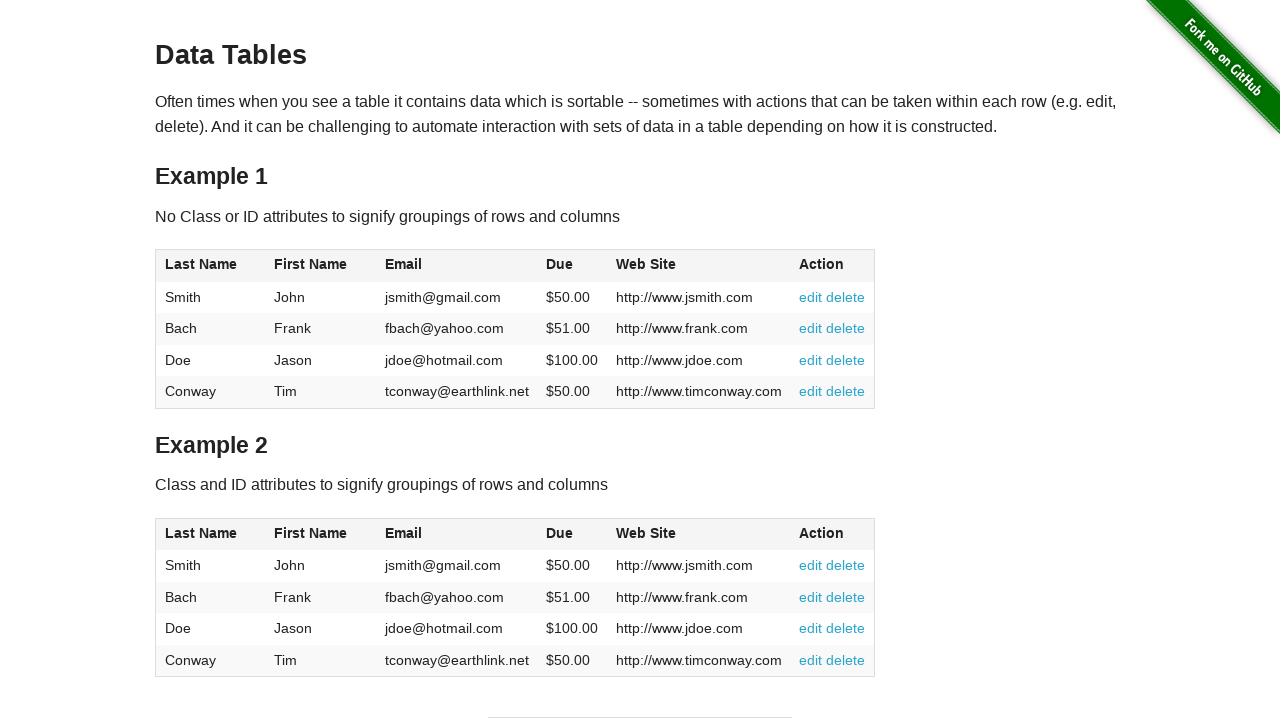

Clicked the Due column header to sort ascending at (572, 266) on #table1 thead tr th:nth-of-type(4)
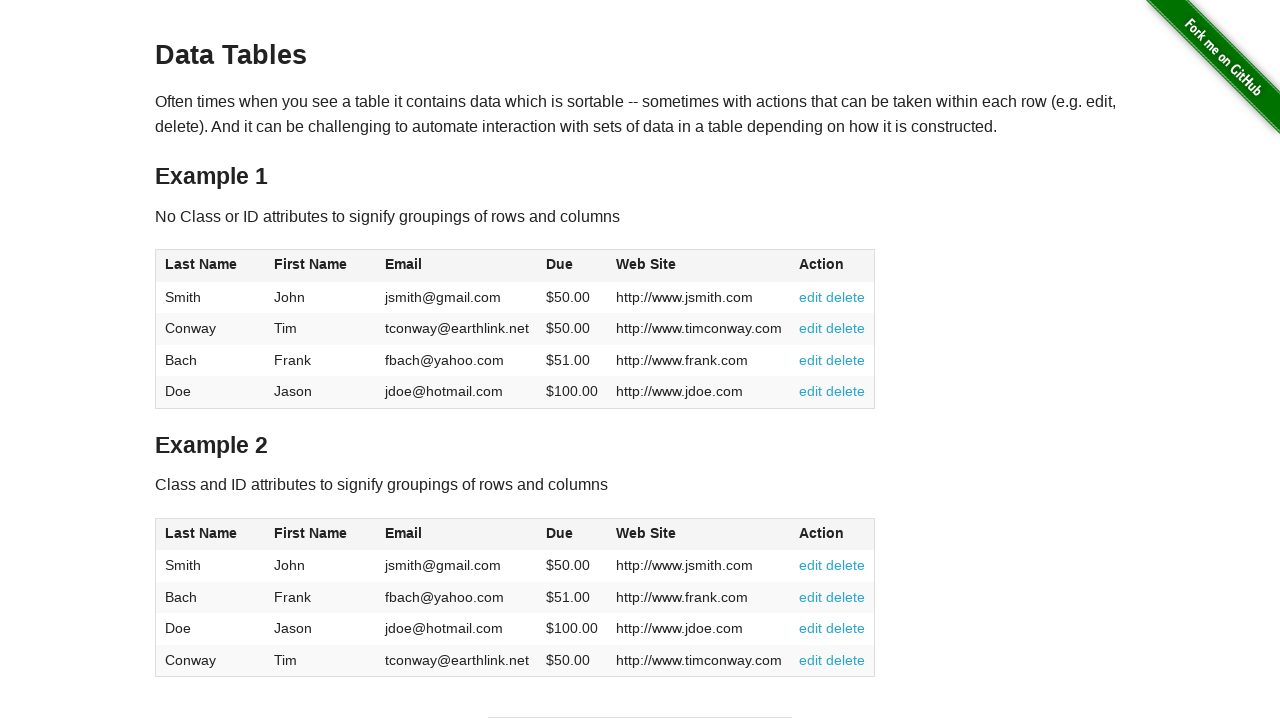

Waited for table body due column to load
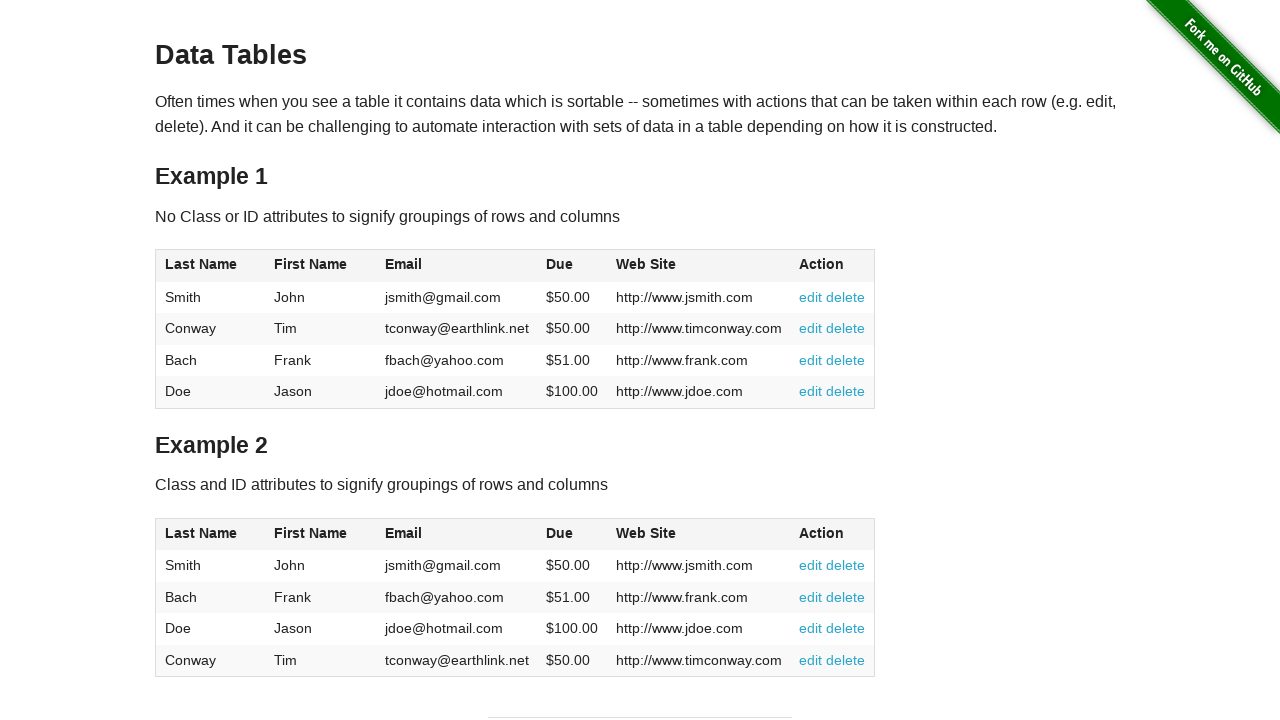

Retrieved all due amount cells from the table
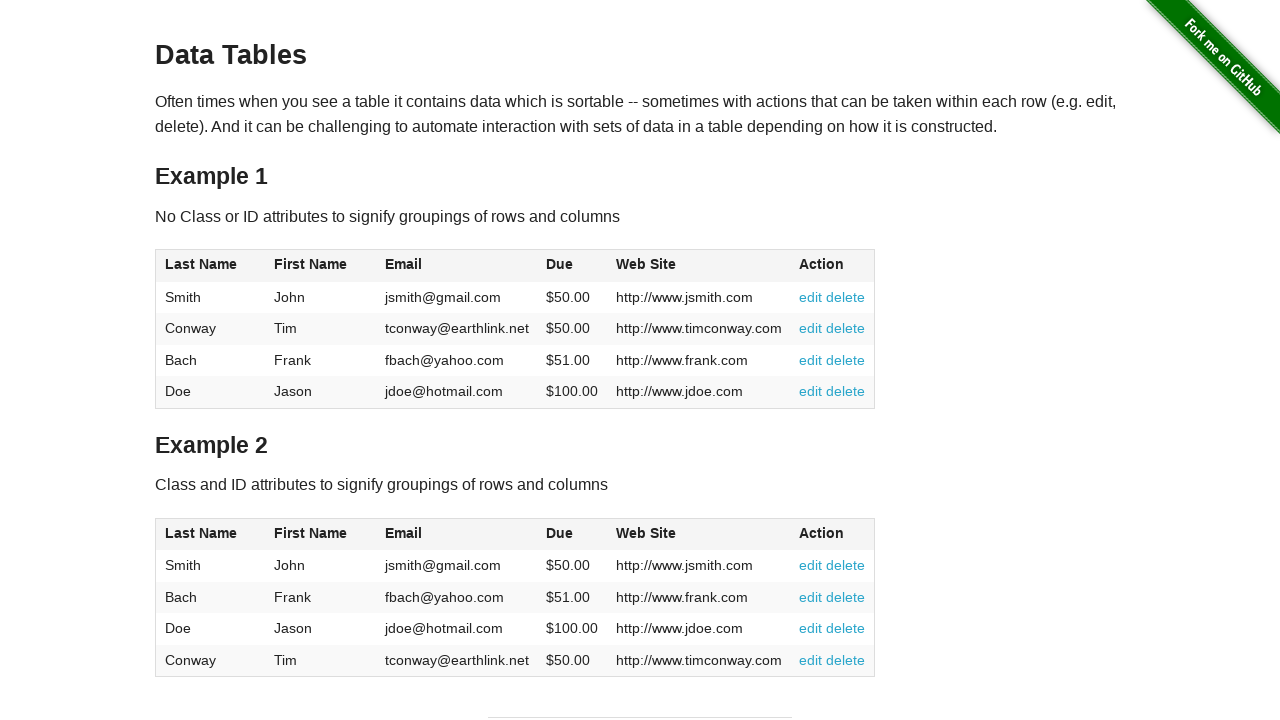

Extracted and converted due values to floats
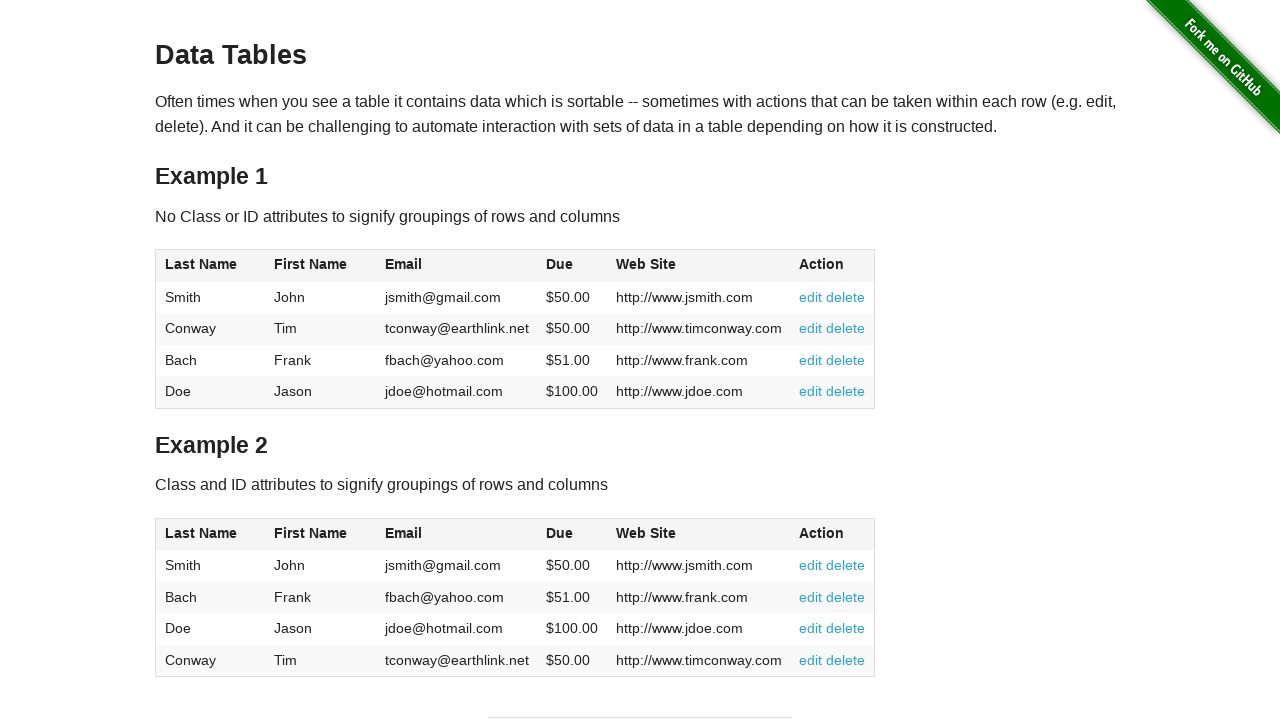

Verified all due amounts are sorted in ascending order from lowest to highest
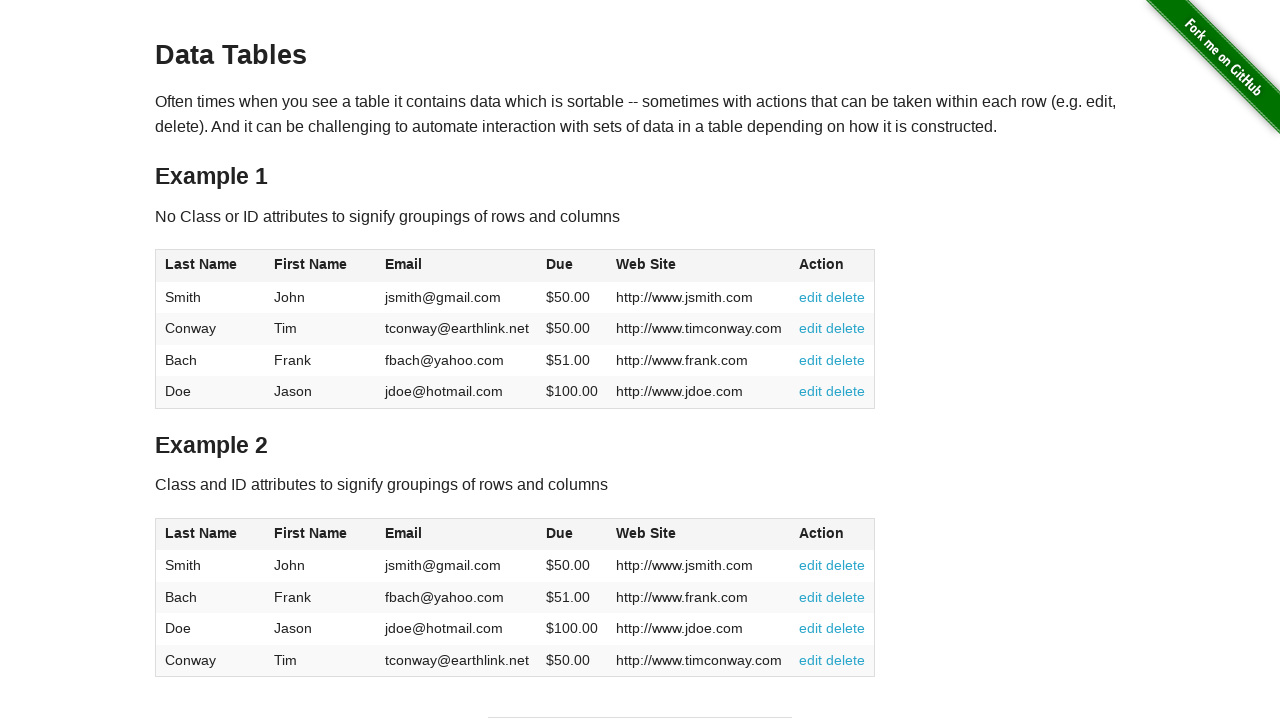

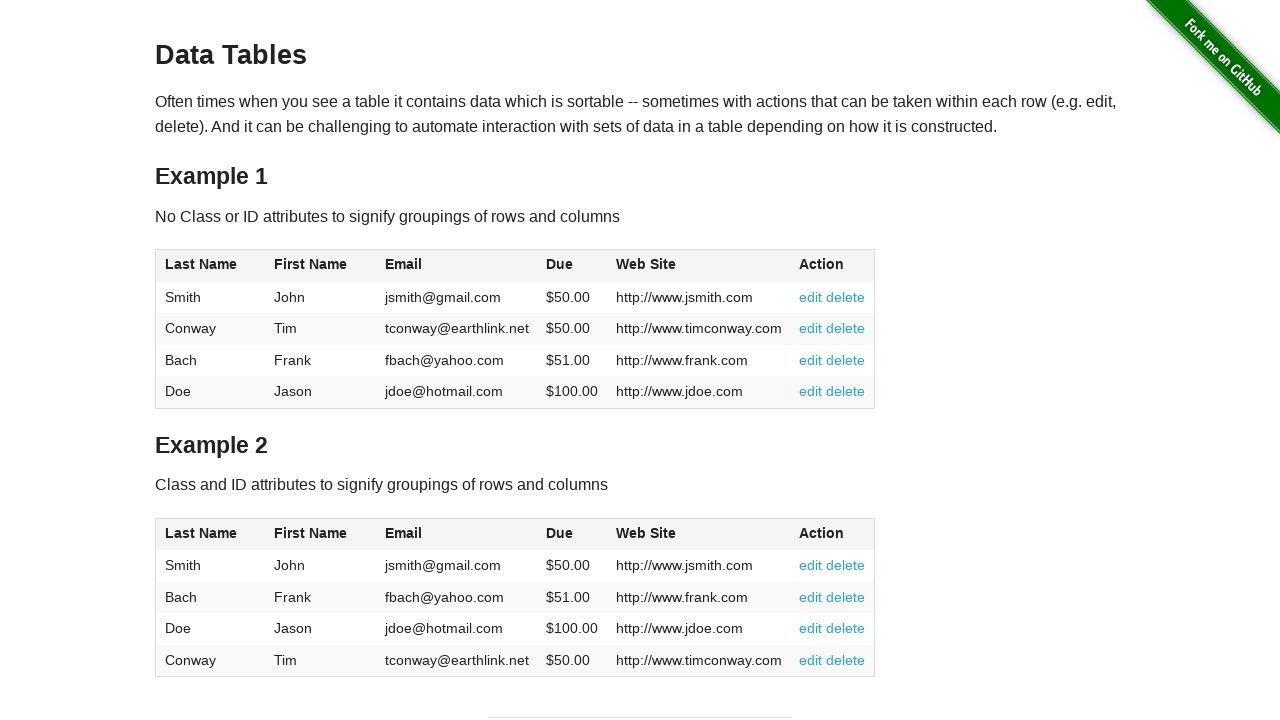